Tests keyboard modifier keys by holding Shift while typing to produce uppercase letters

Starting URL: https://www.selenium.dev/selenium/web/single_text_input.html

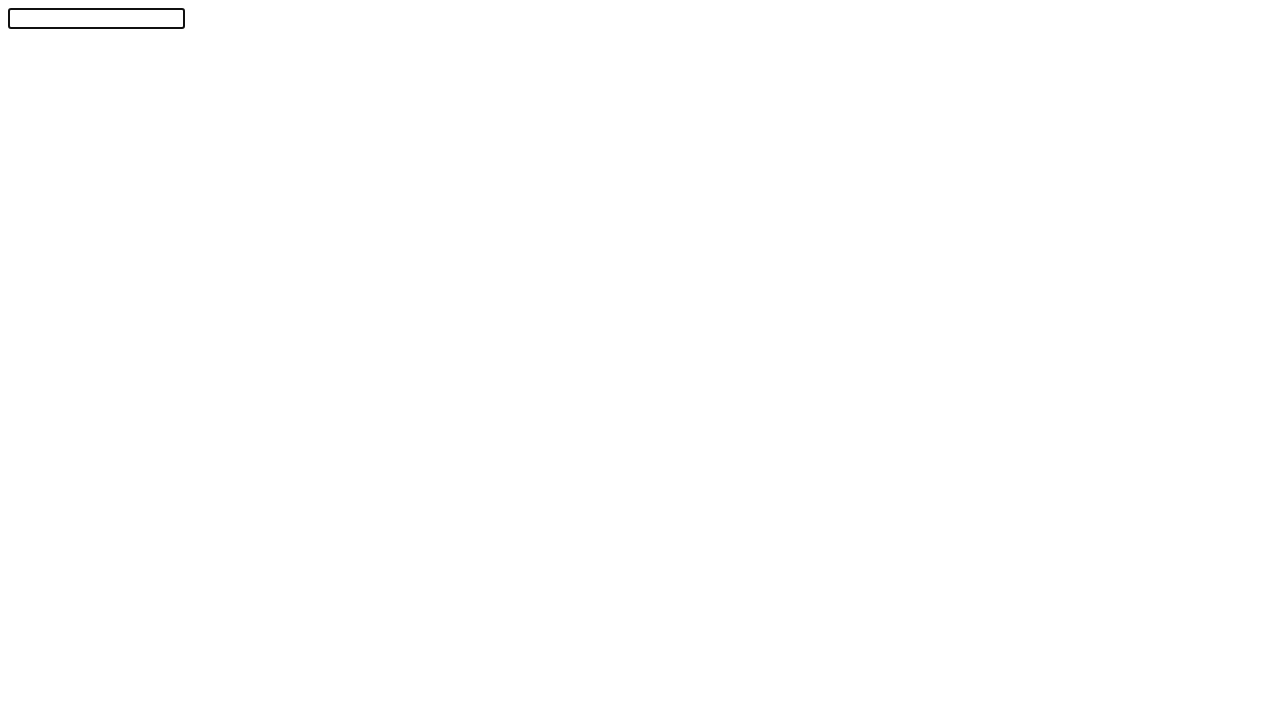

Pressed and held Shift key
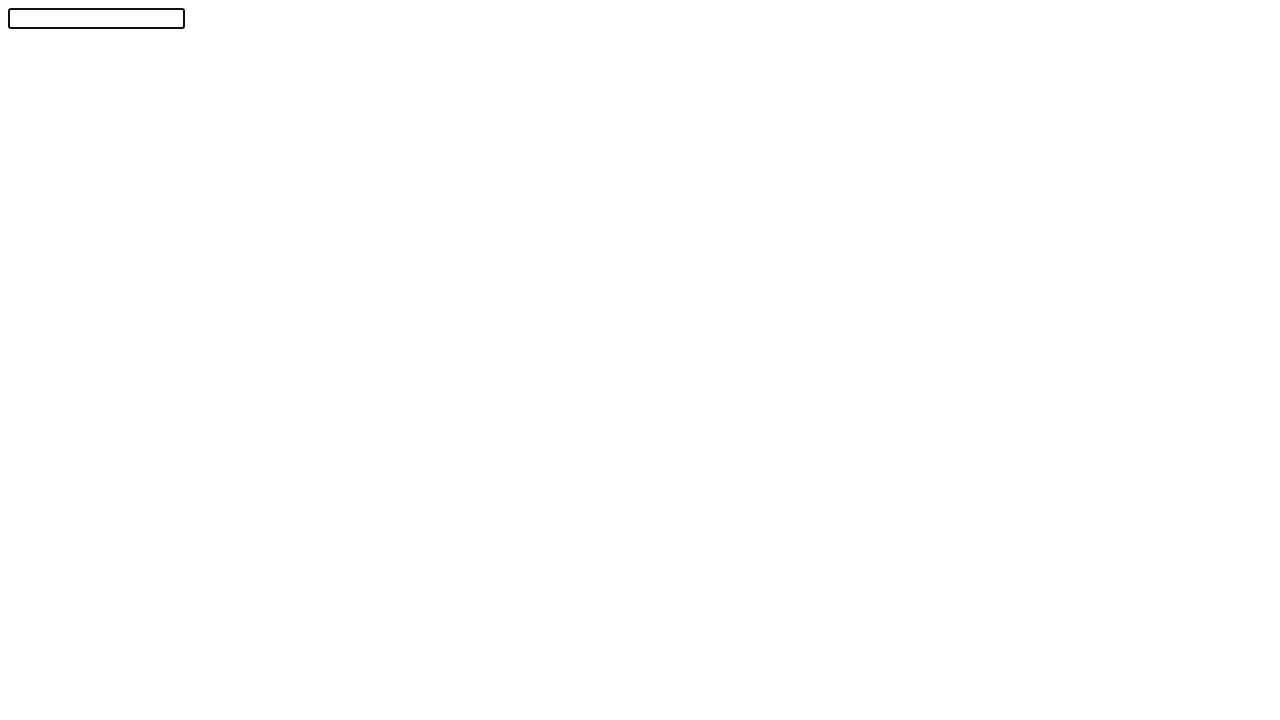

Typed 'a' while holding Shift to produce uppercase 'A'
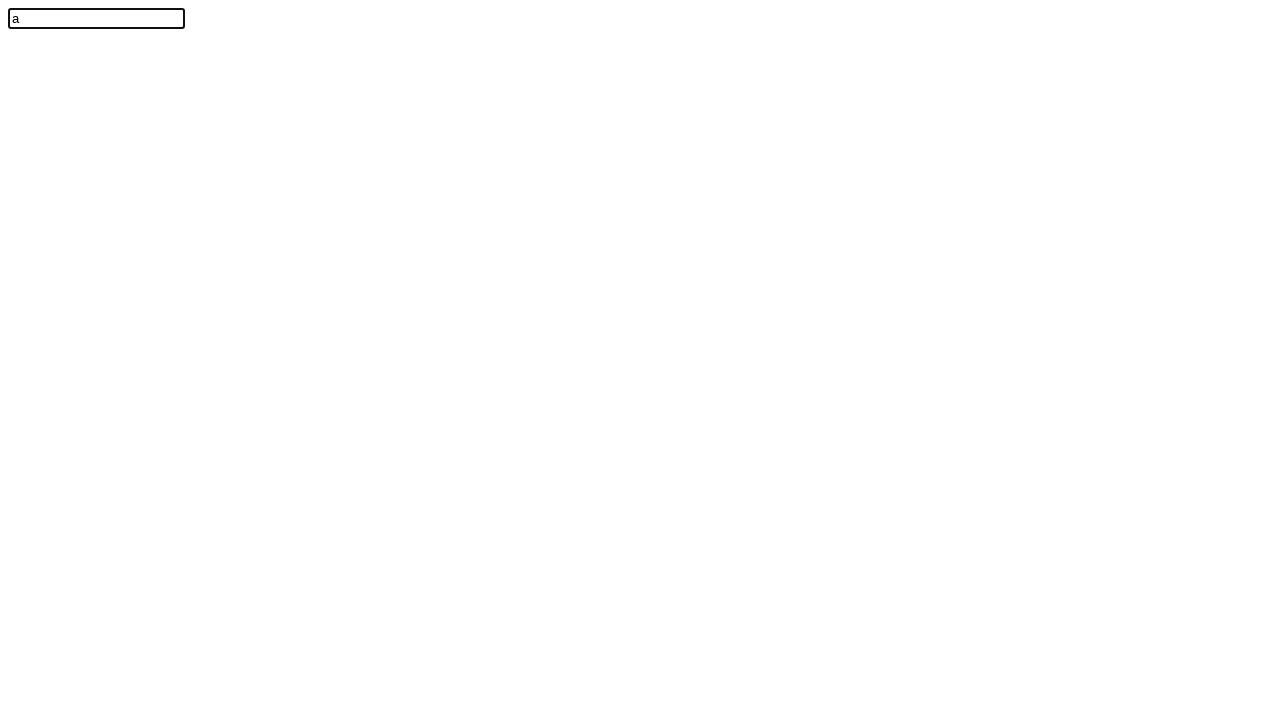

Released Shift key
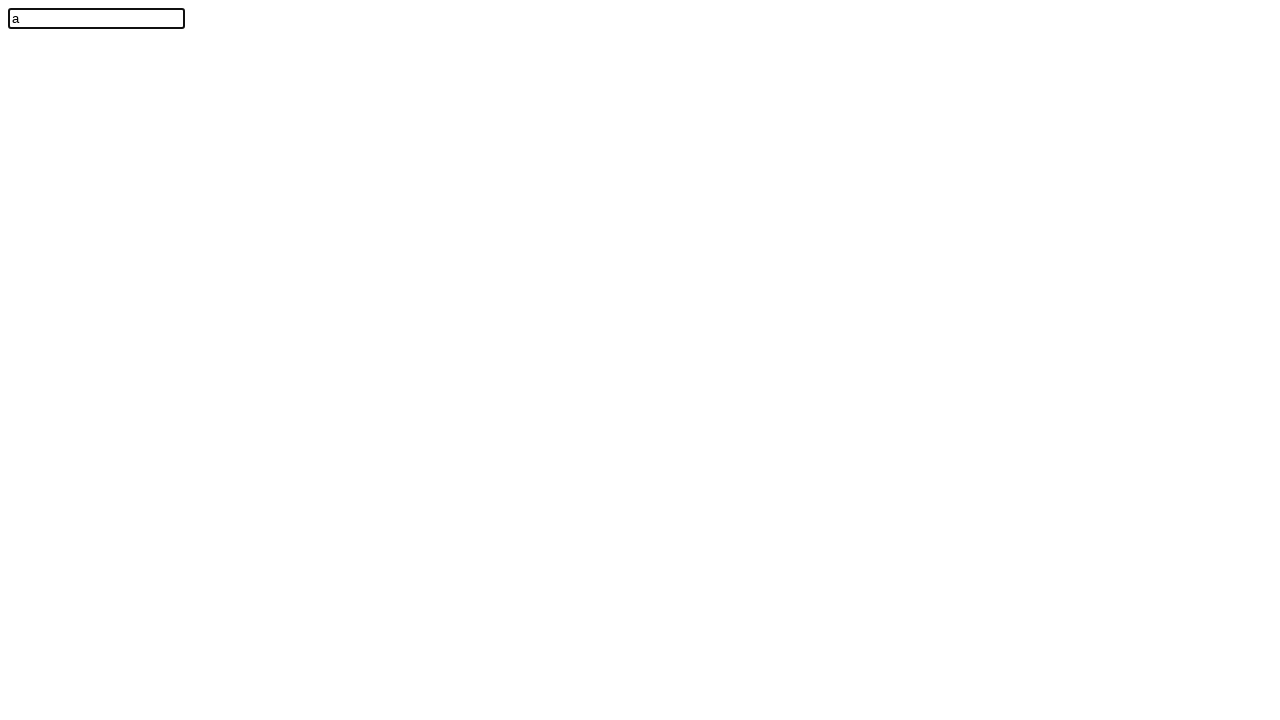

Text input field loaded and visible
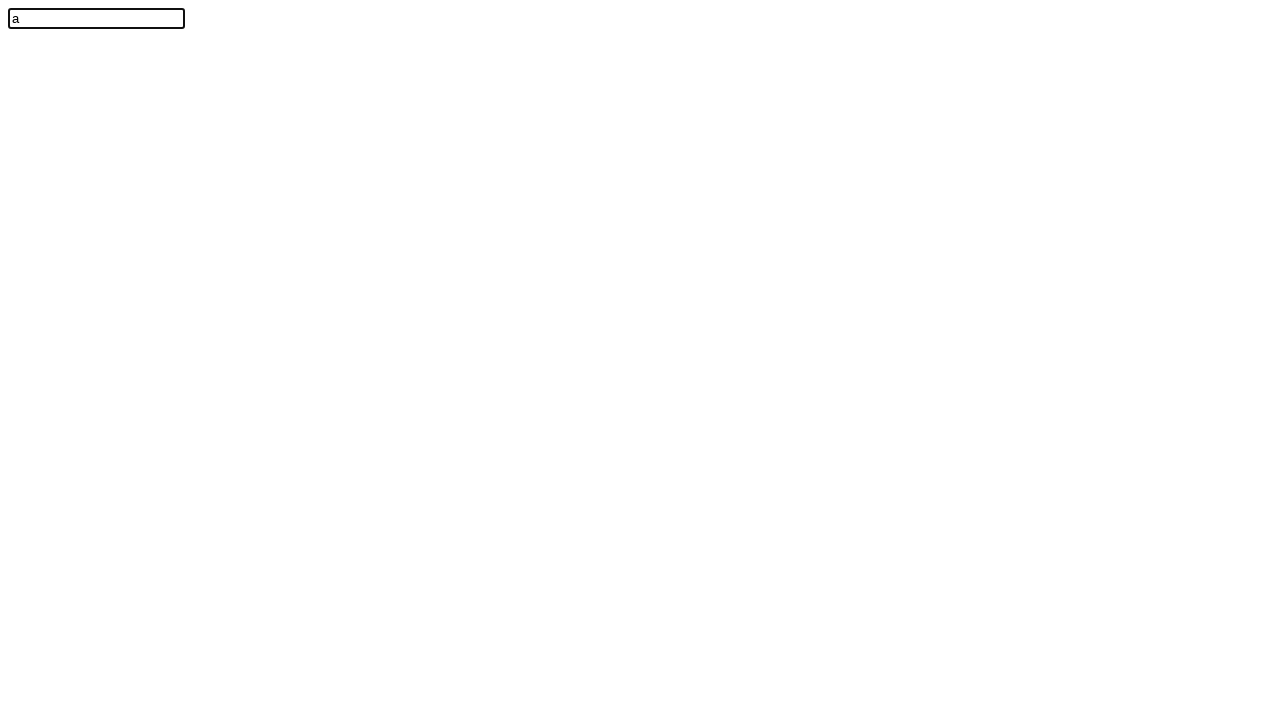

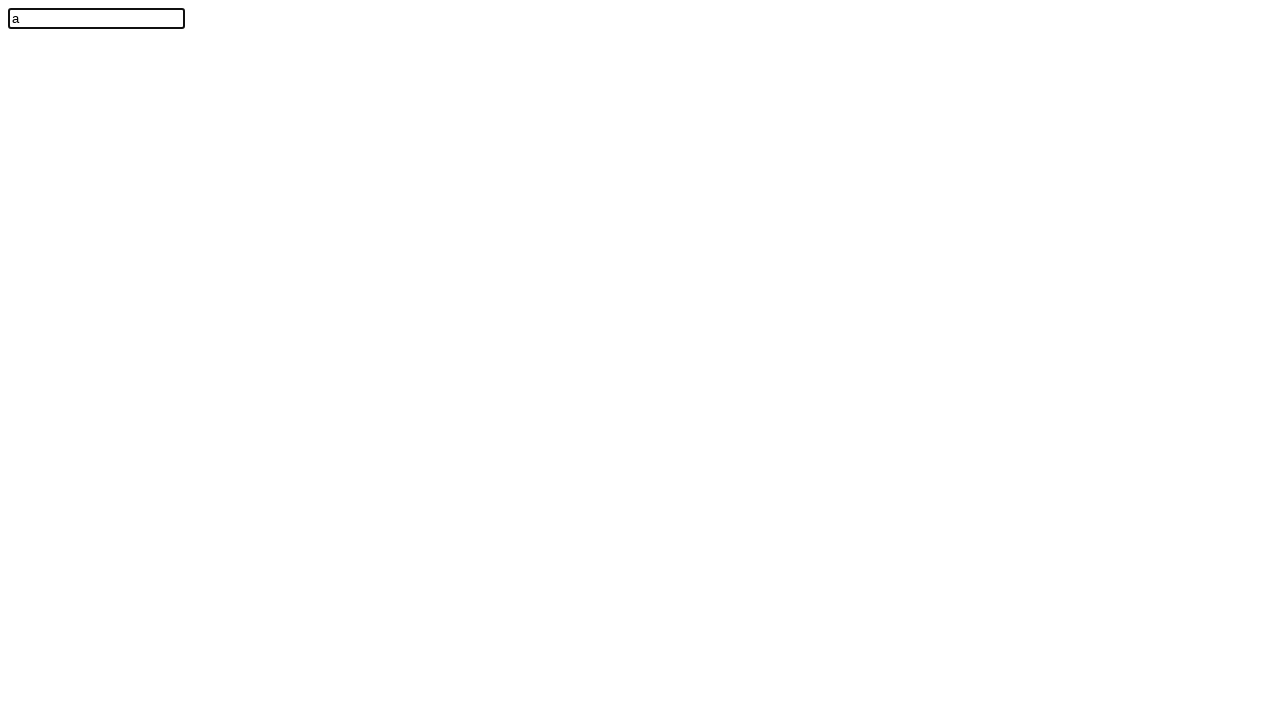